Navigates to the SpiceJet SME registration page and verifies that the organization name input field is present on the form.

Starting URL: http://sme.spicejet.com/Airline/SMERegister

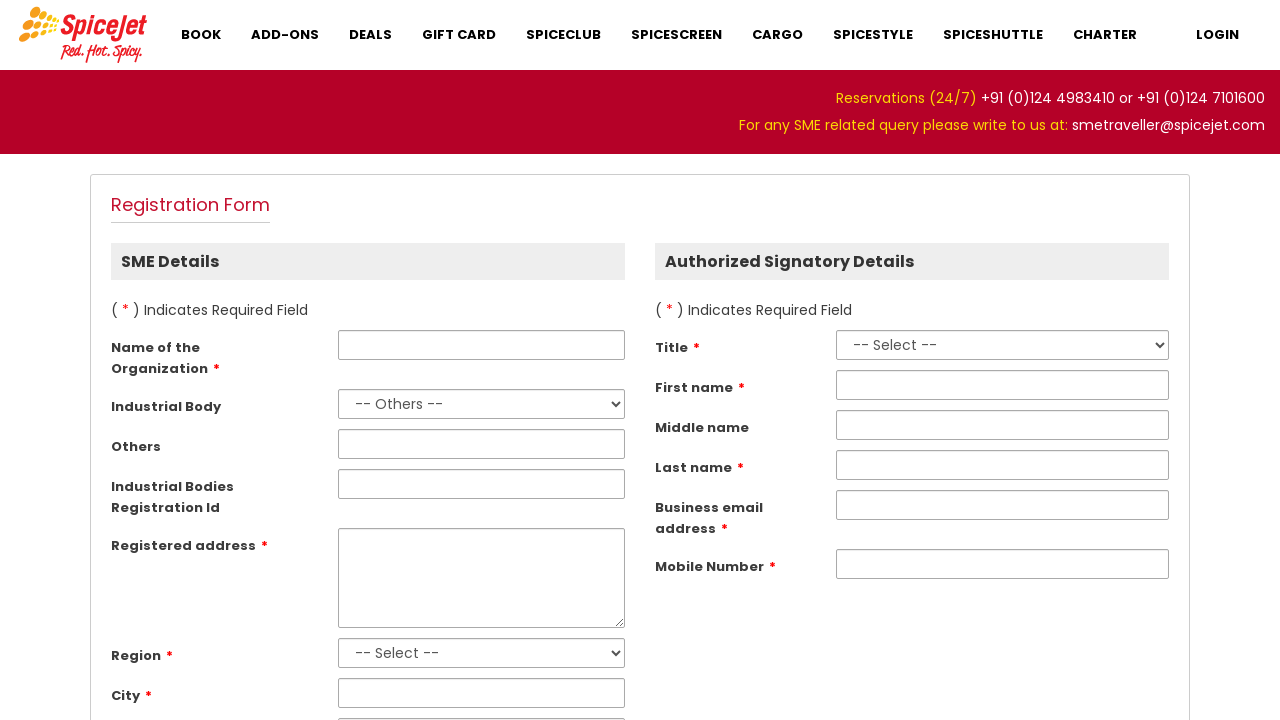

Navigated to SpiceJet SME registration page
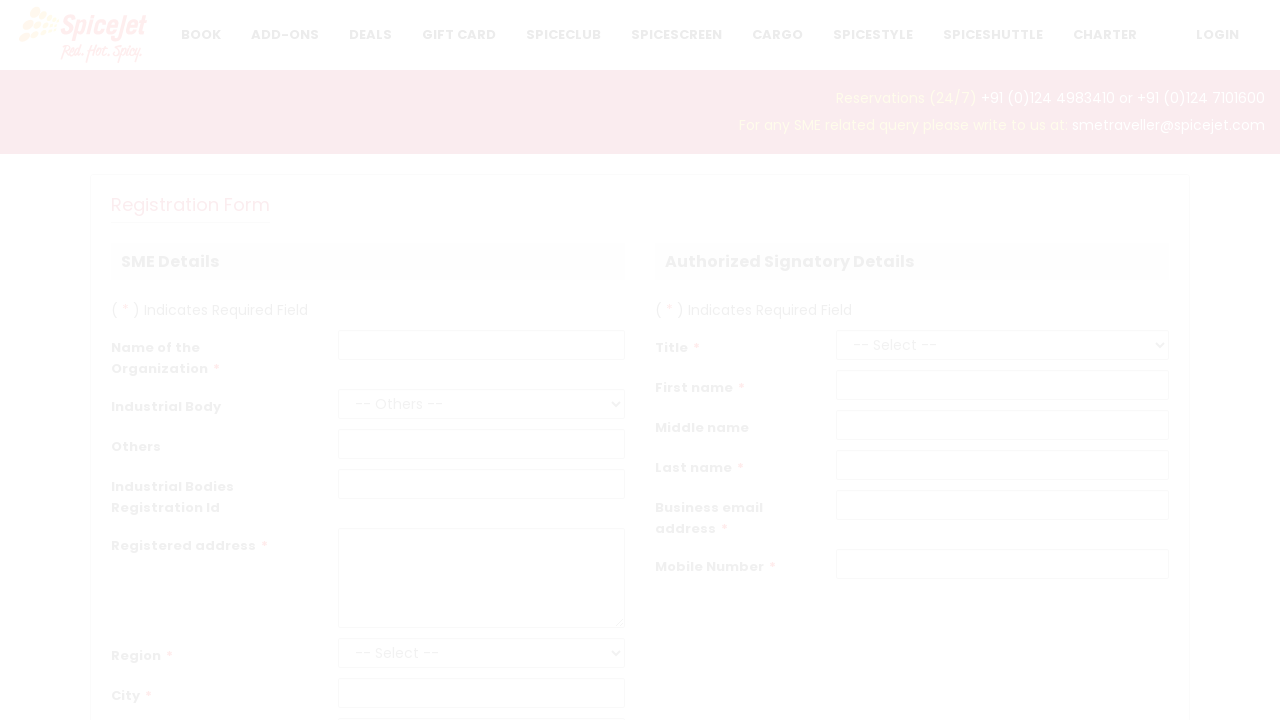

Organization name input field loaded (verified by id selector)
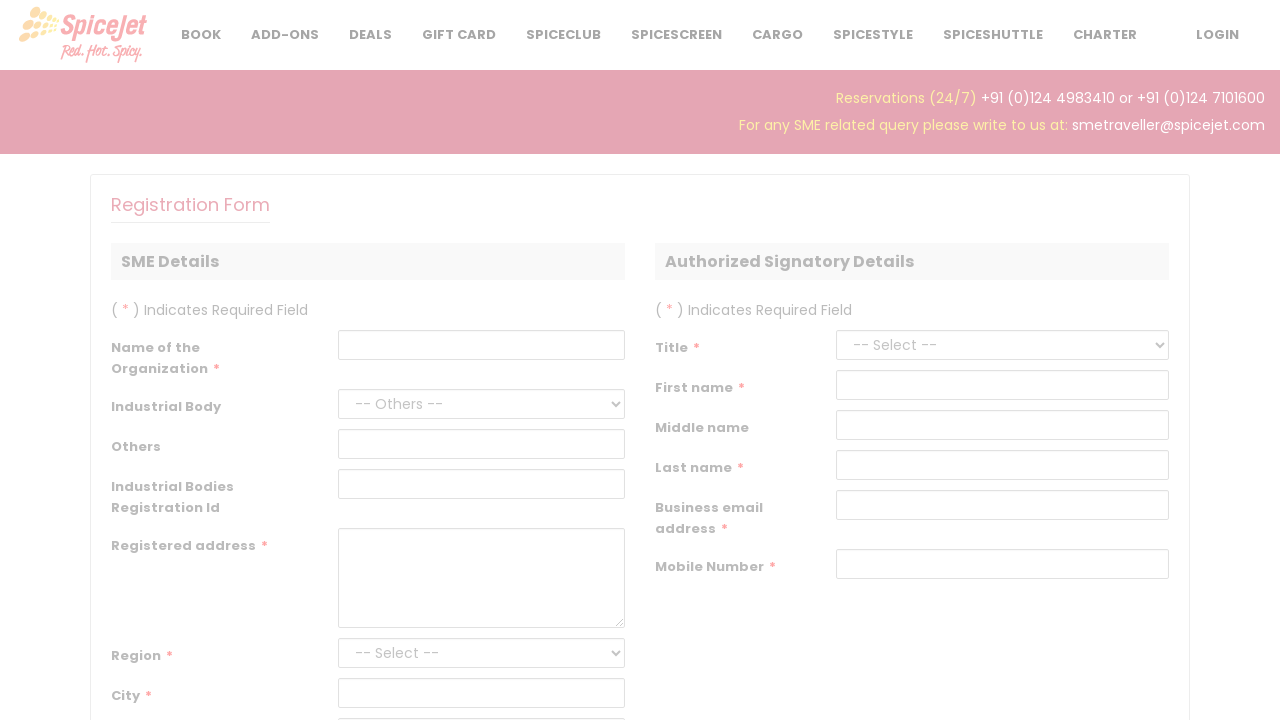

Organization name input field verified by name attribute selector
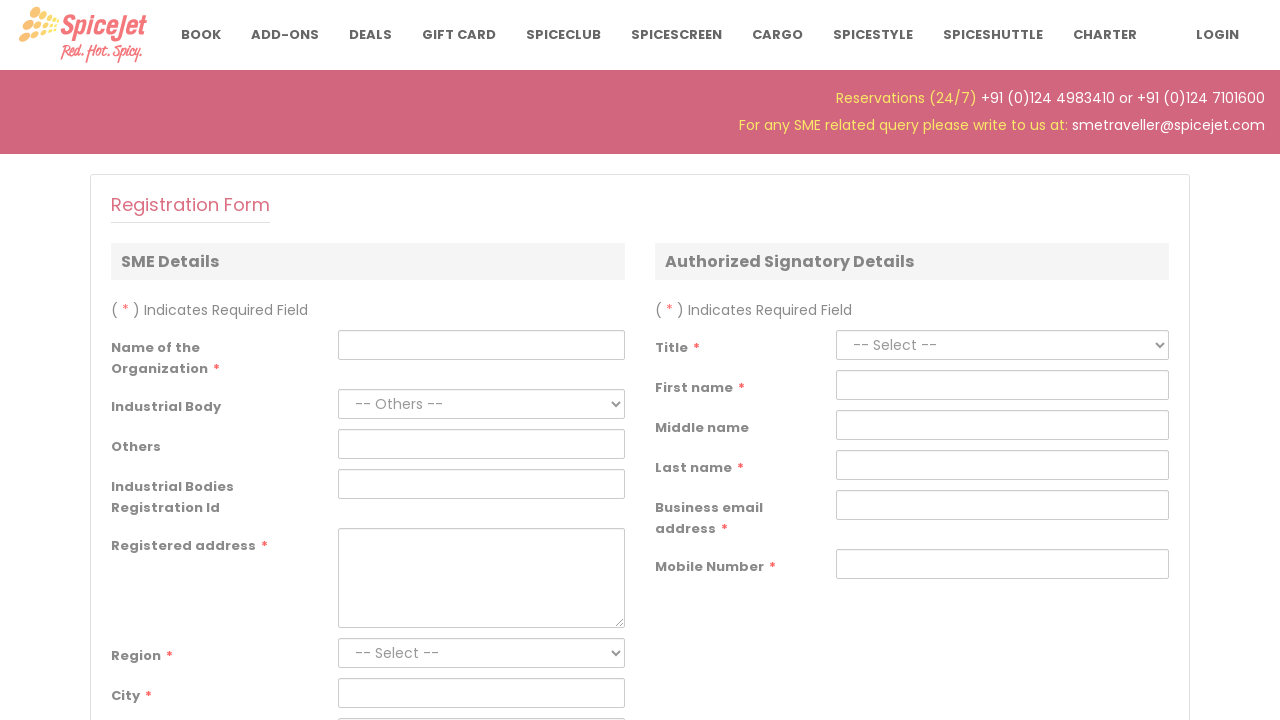

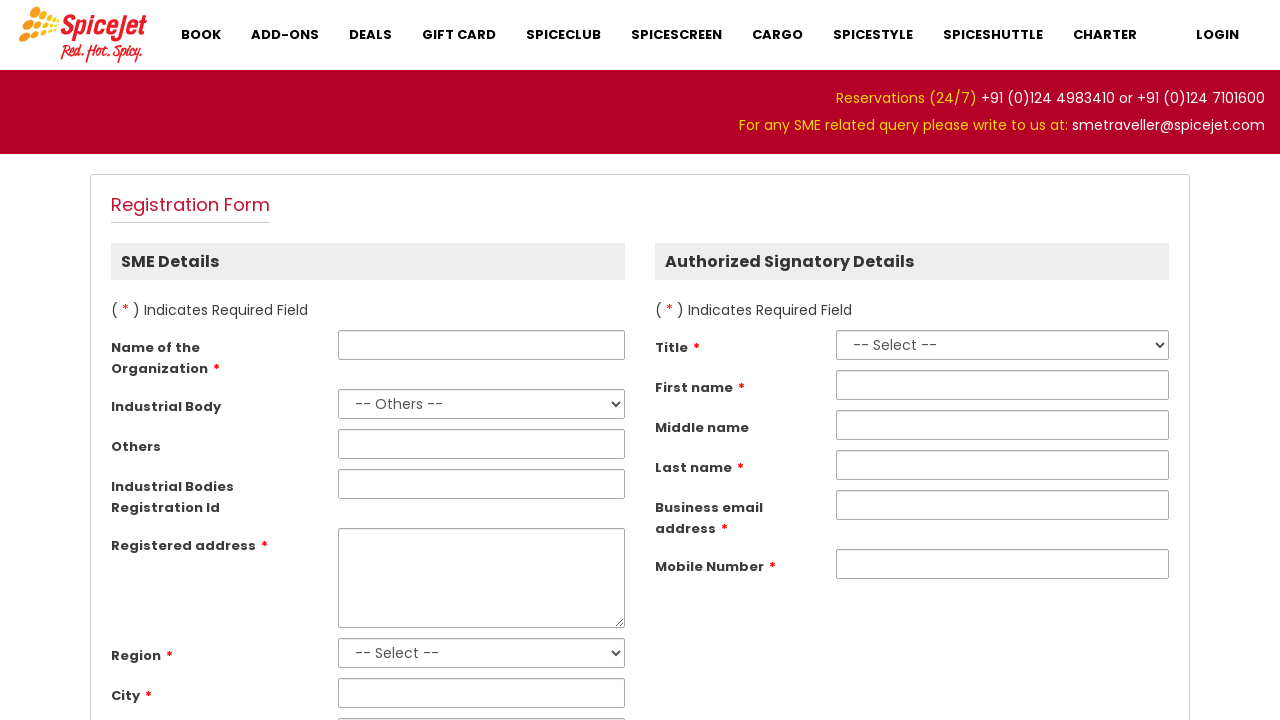